Navigates to a YouTube playlist page and waits for the playlist video list to load, verifying that playlist content is displayed

Starting URL: https://www.youtube.com/playlist?list=PLrAXtmErZgOeiKm4sgNOknGvNjby9efdf

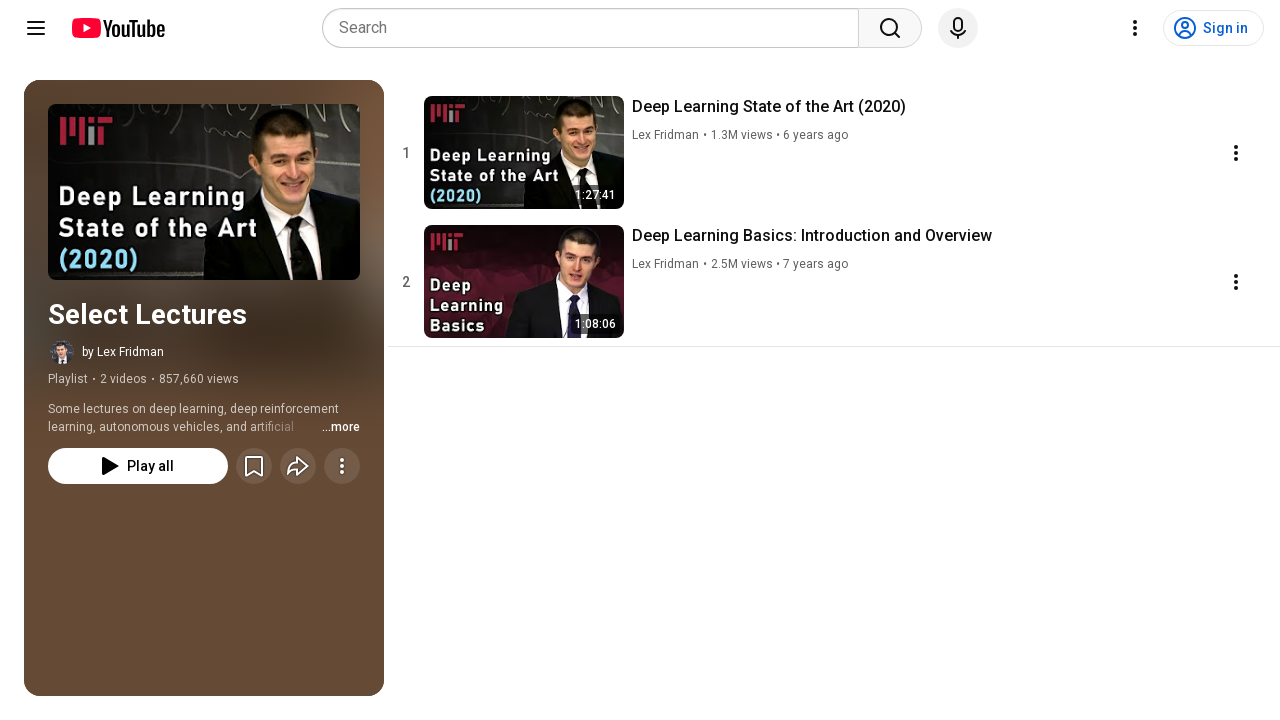

Navigated to YouTube playlist page
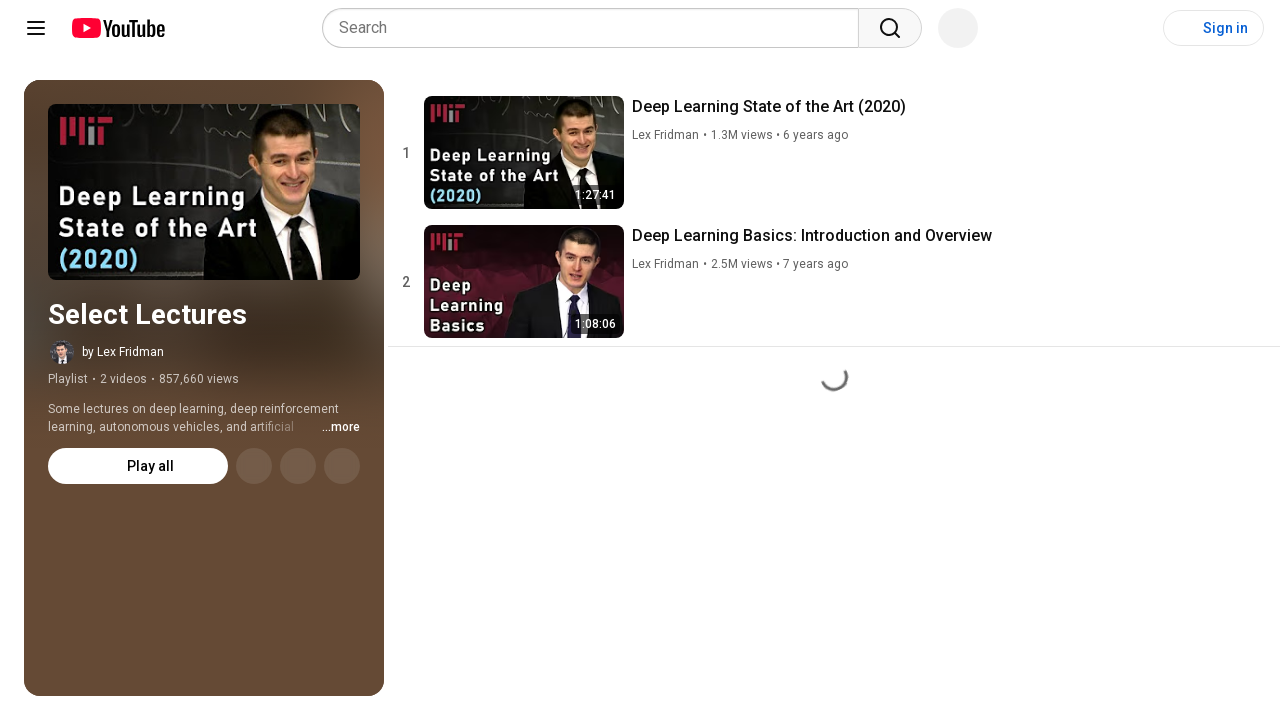

Playlist video list renderer loaded
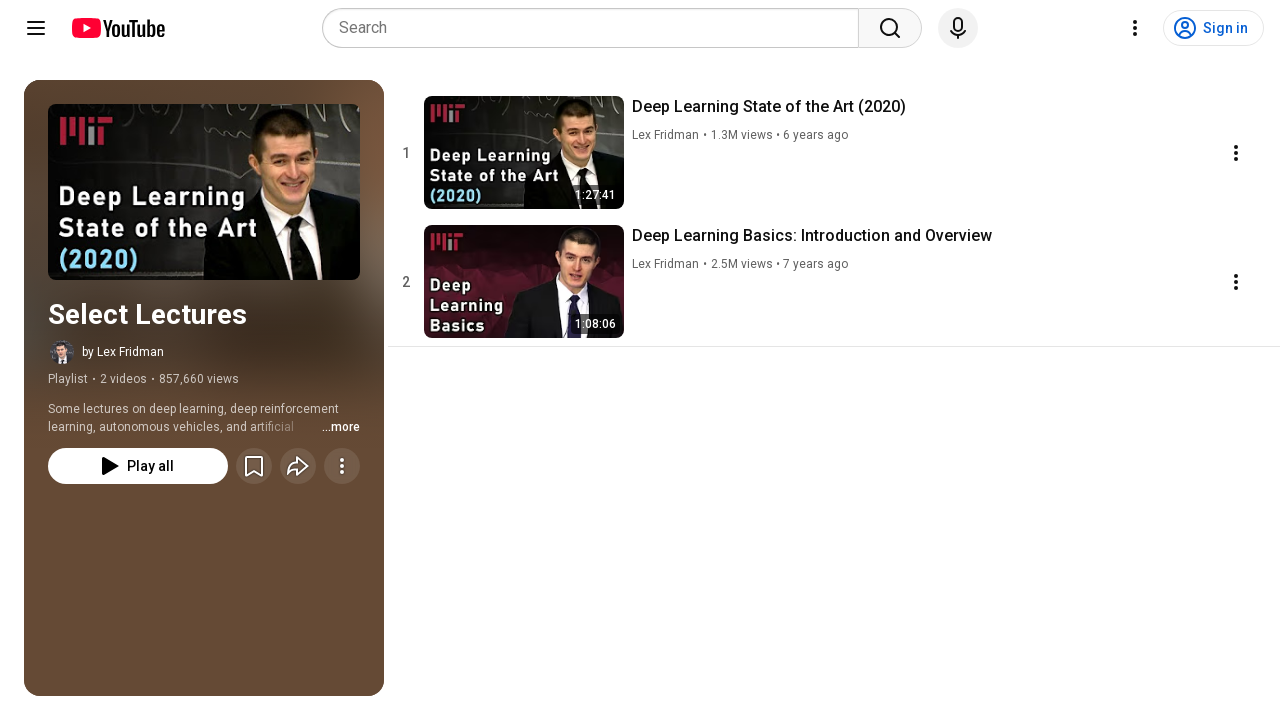

Individual video items are now present in the playlist
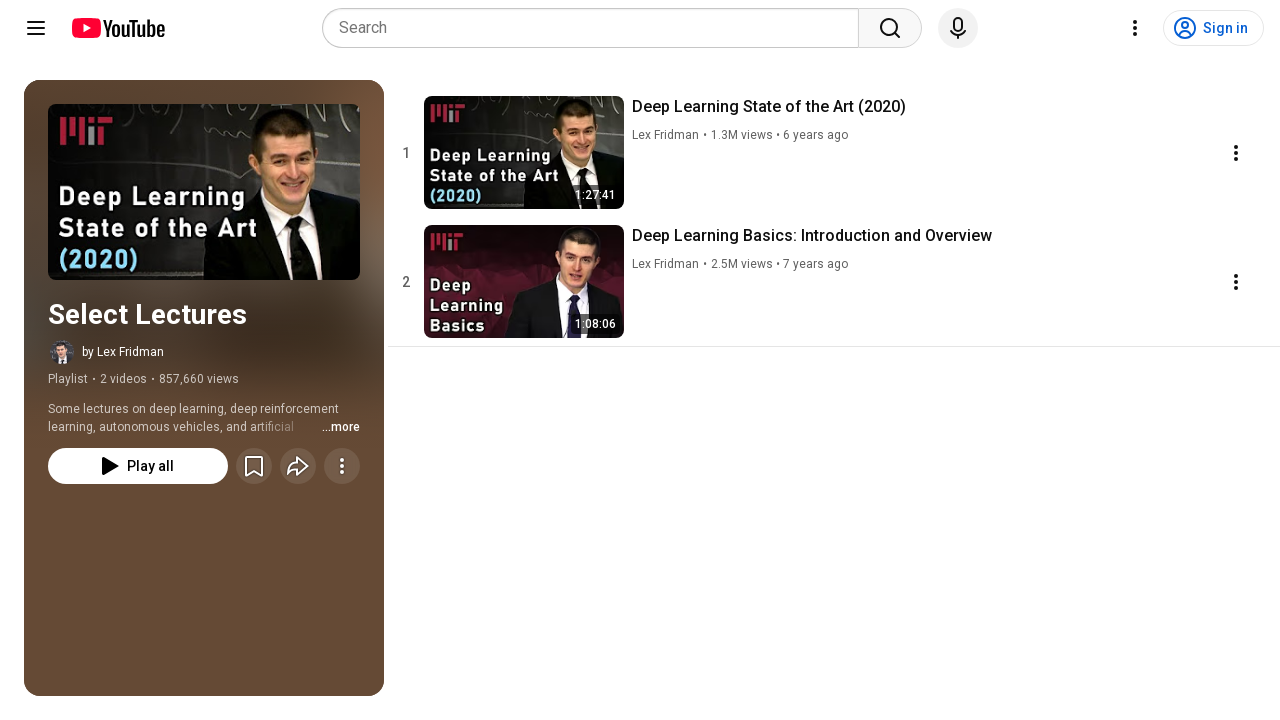

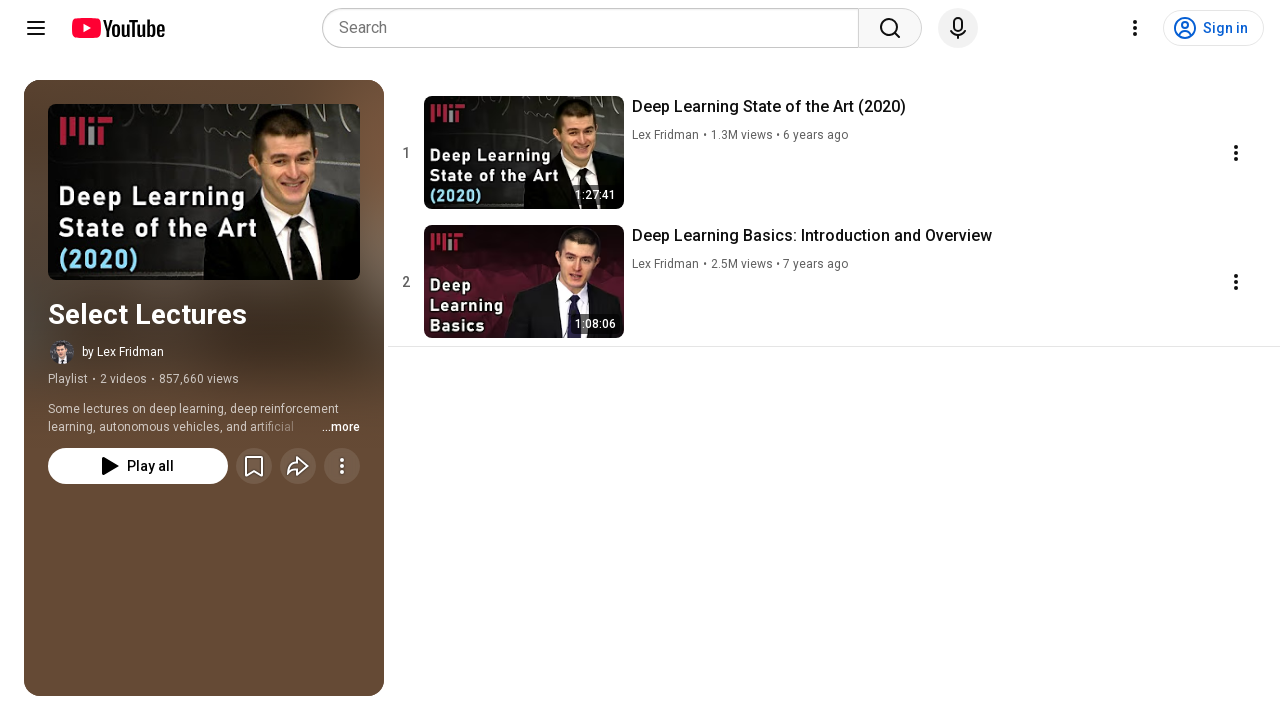